Tests selecting the "Impressive" radio button and verifies the selection is displayed

Starting URL: https://demoqa.com

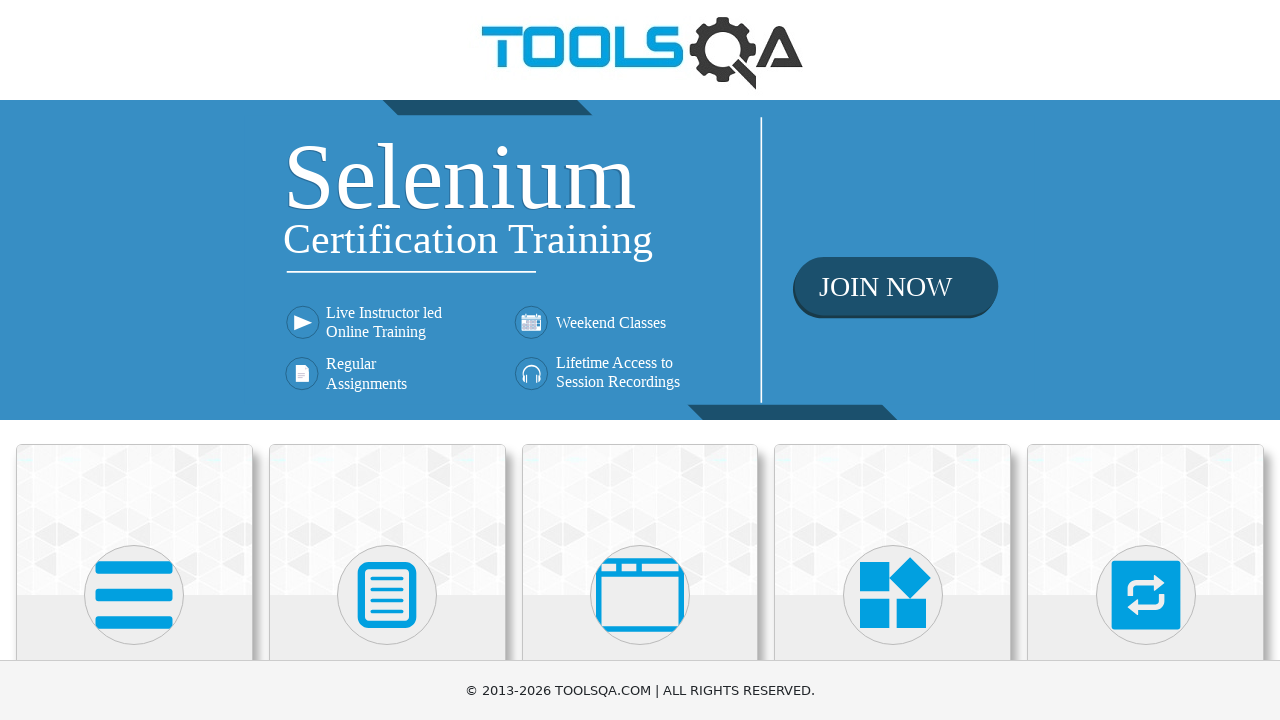

Clicked on the Elements card at (134, 520) on xpath=//div[1][@class='card mt-4 top-card']
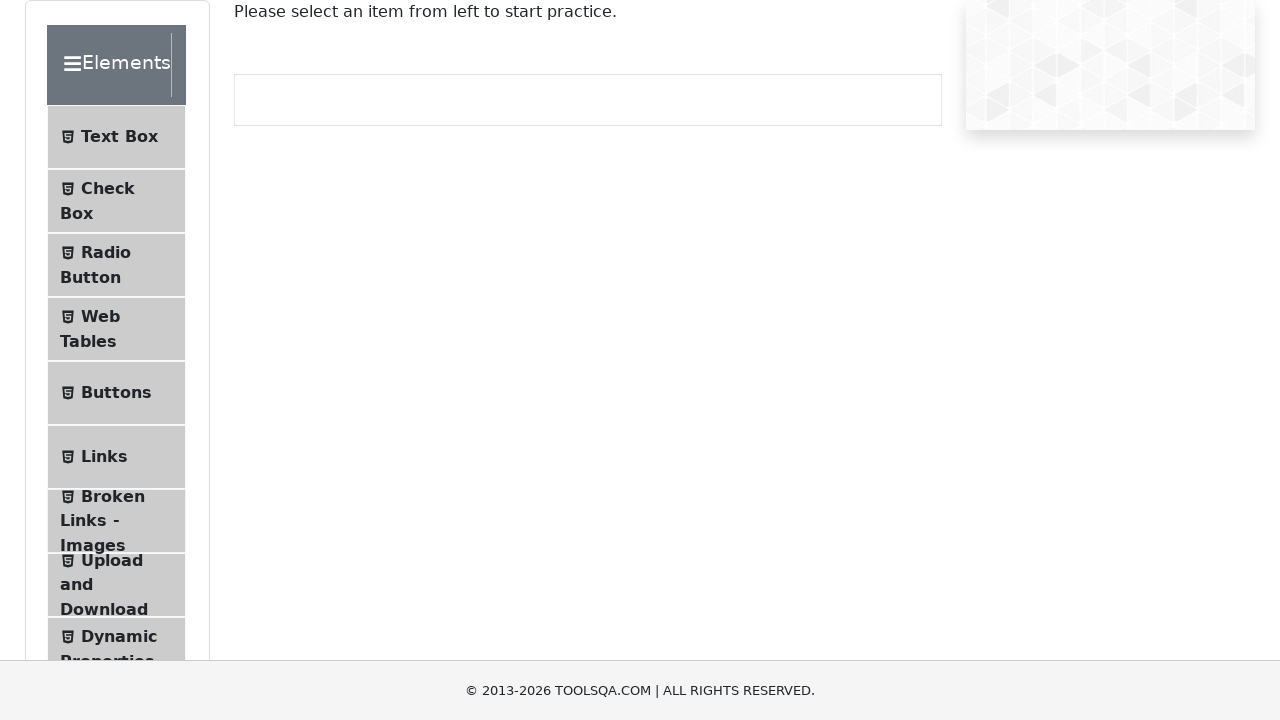

Clicked on Radio Button menu item at (116, 265) on #item-2
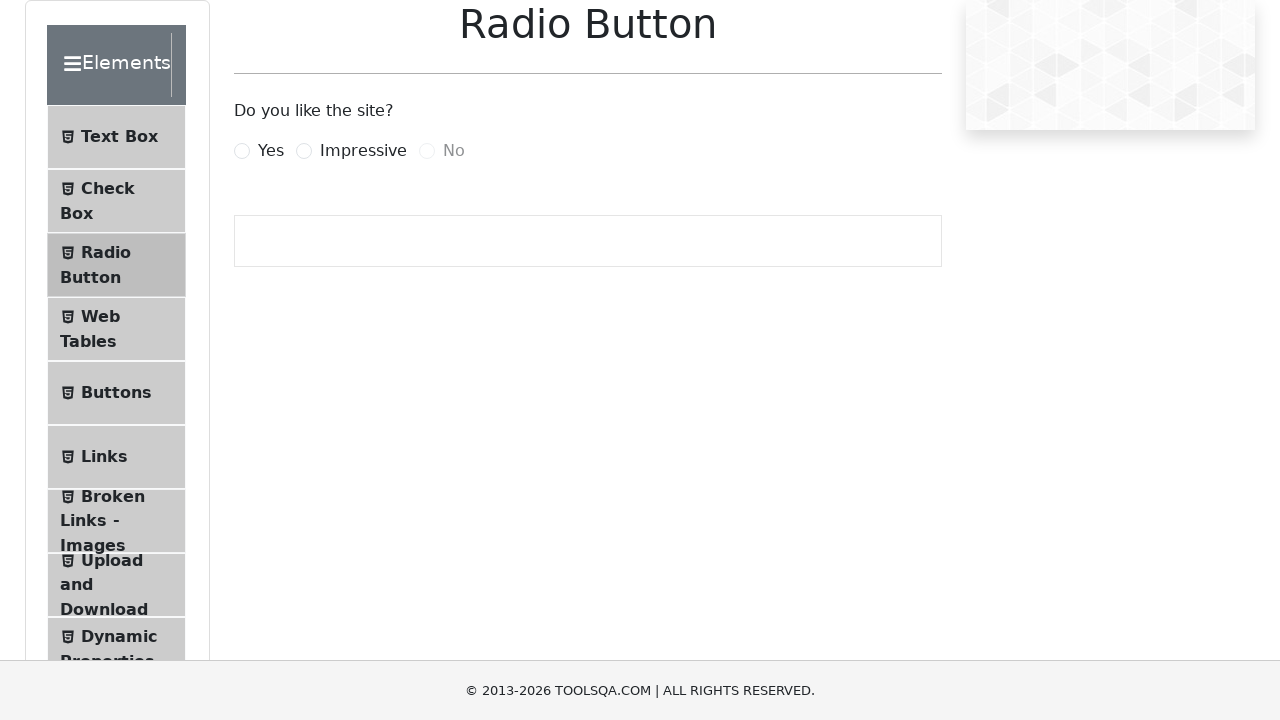

Clicked on the 'Impressive' radio button at (363, 151) on label[for='impressiveRadio']
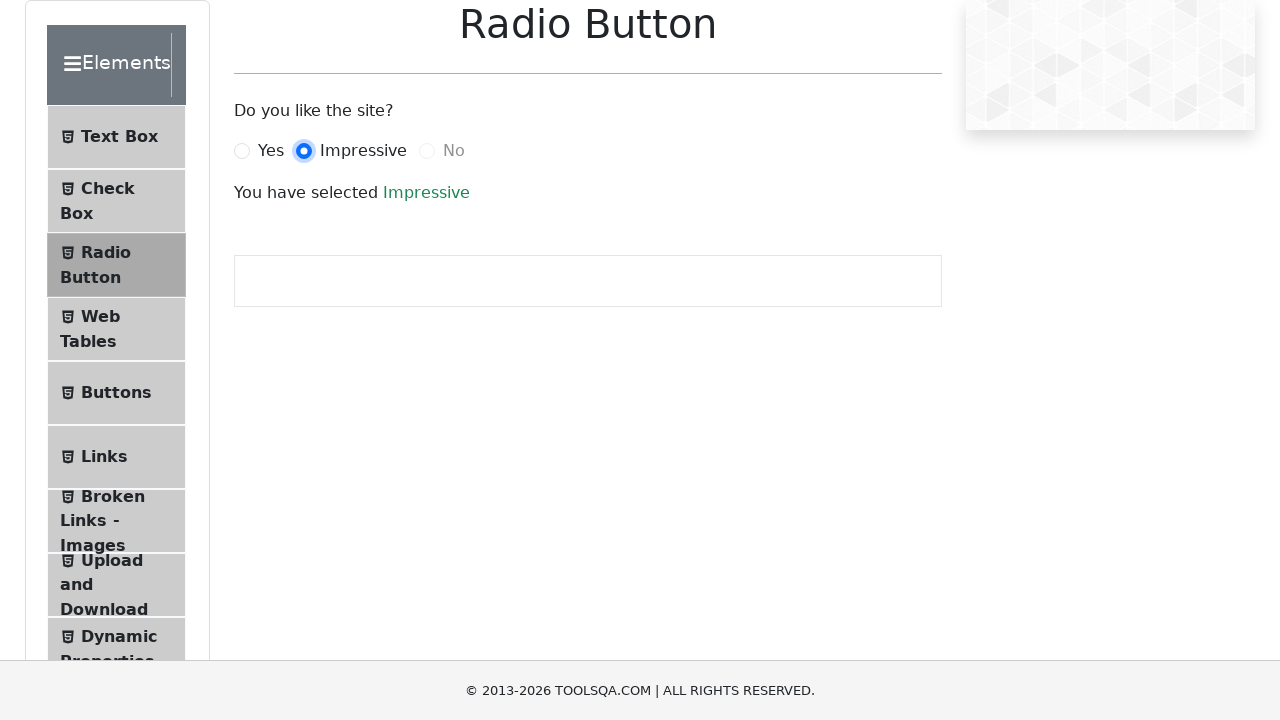

Waited for success message to appear
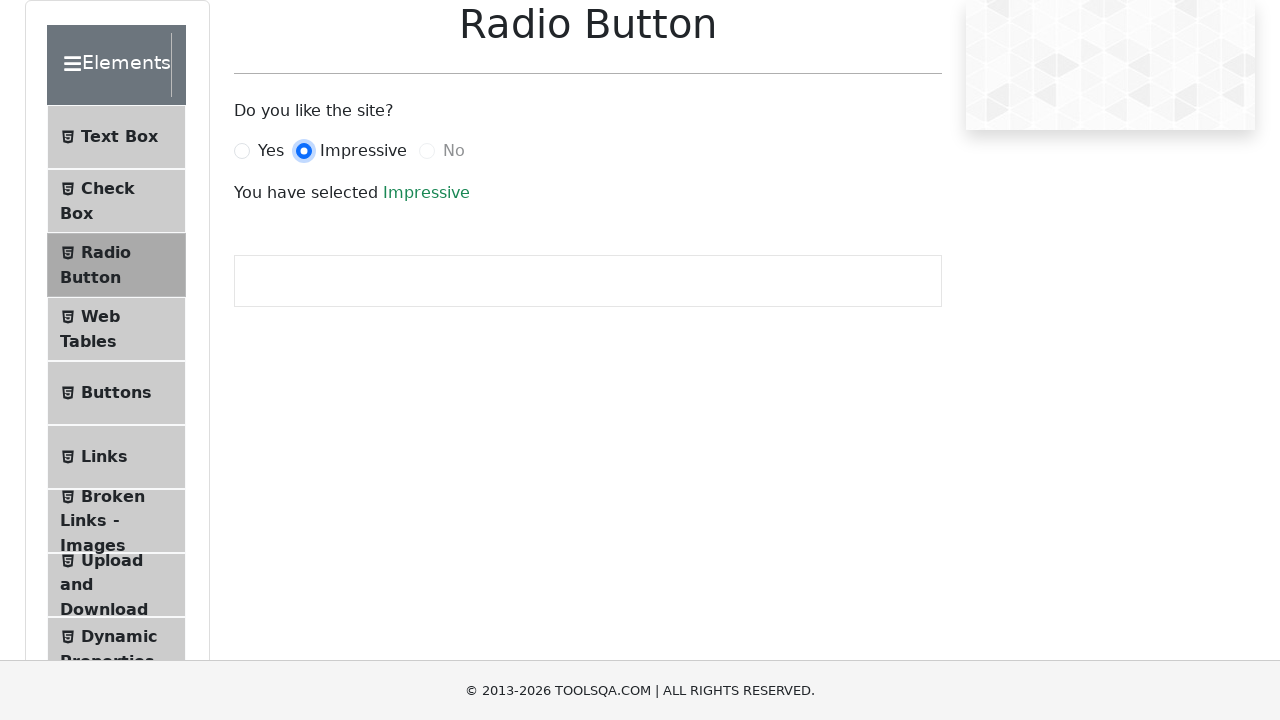

Located the success message element
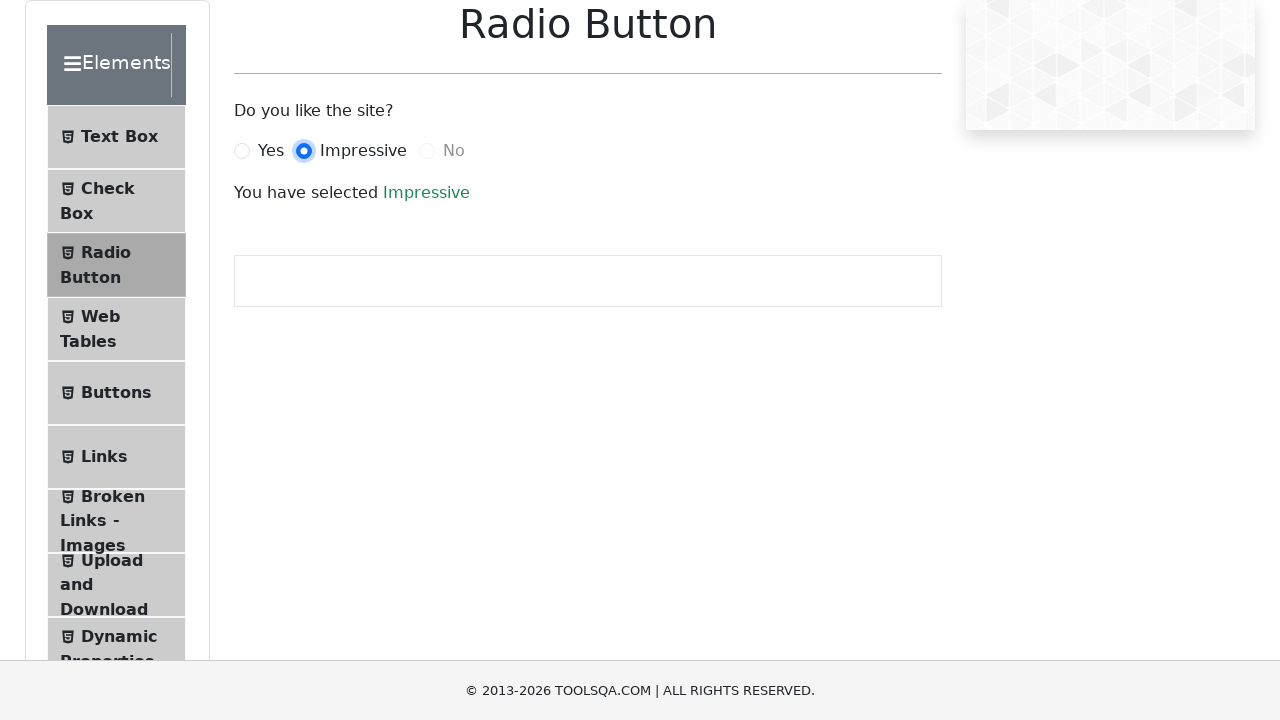

Verified that 'Impressive' radio button was selected successfully
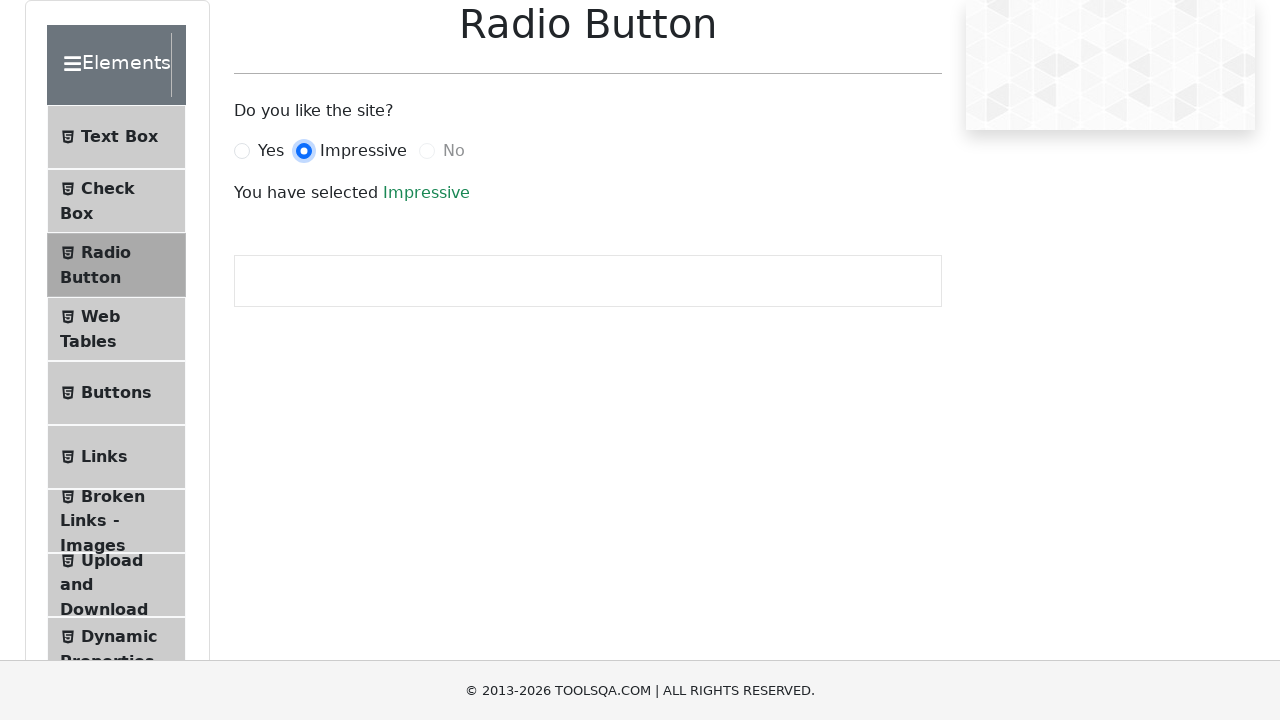

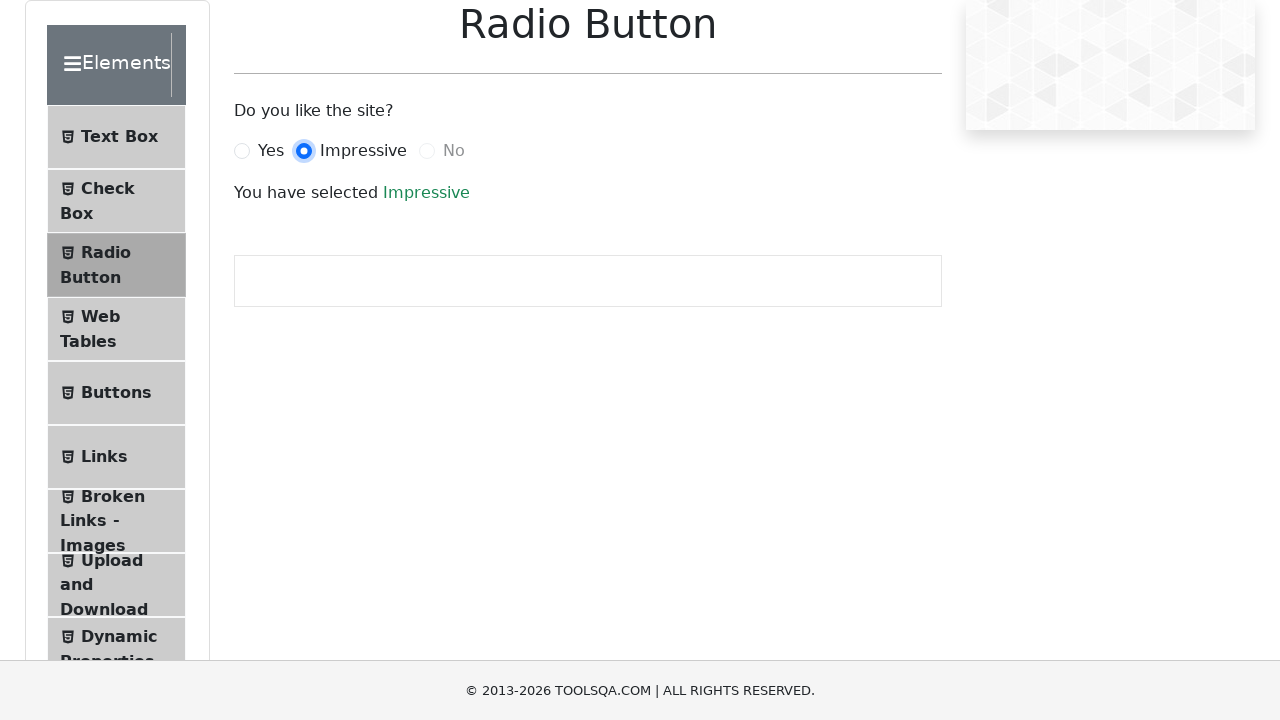